Tests drag and drop functionality by dragging one element and dropping it onto another element

Starting URL: http://the-internet.herokuapp.com/

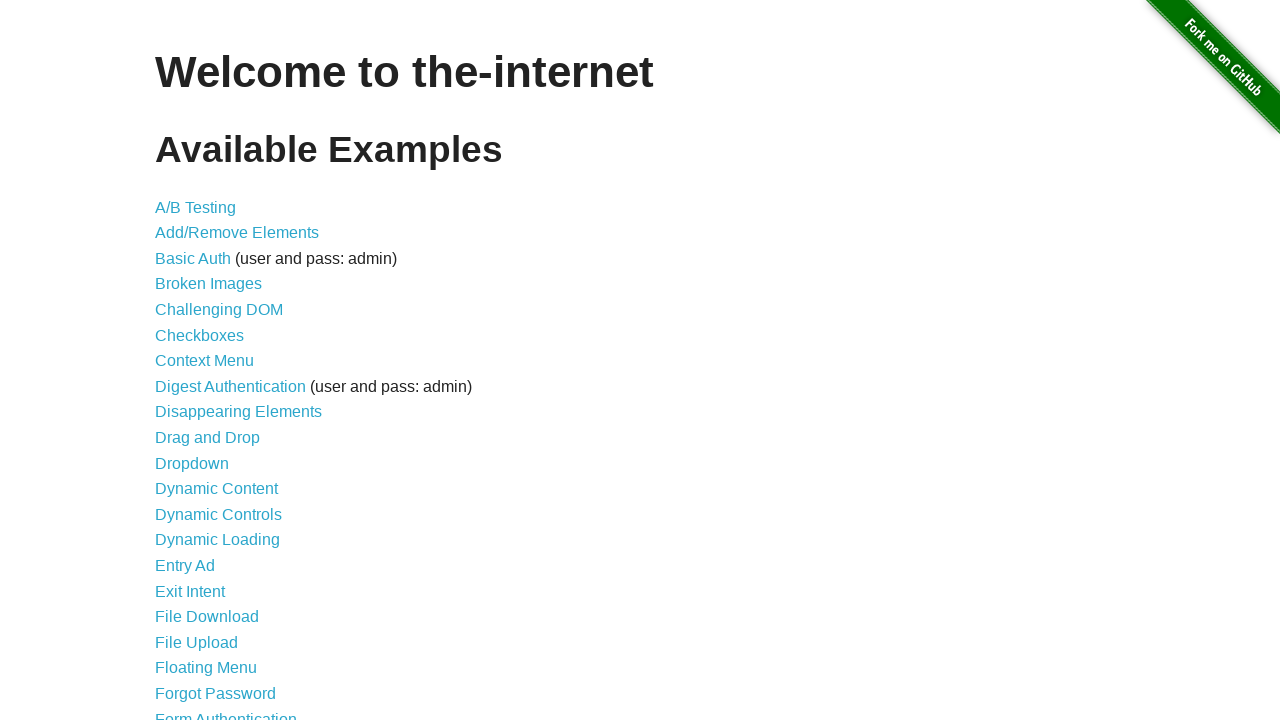

Clicked on Drag and Drop link at (208, 438) on text=Drag and Drop
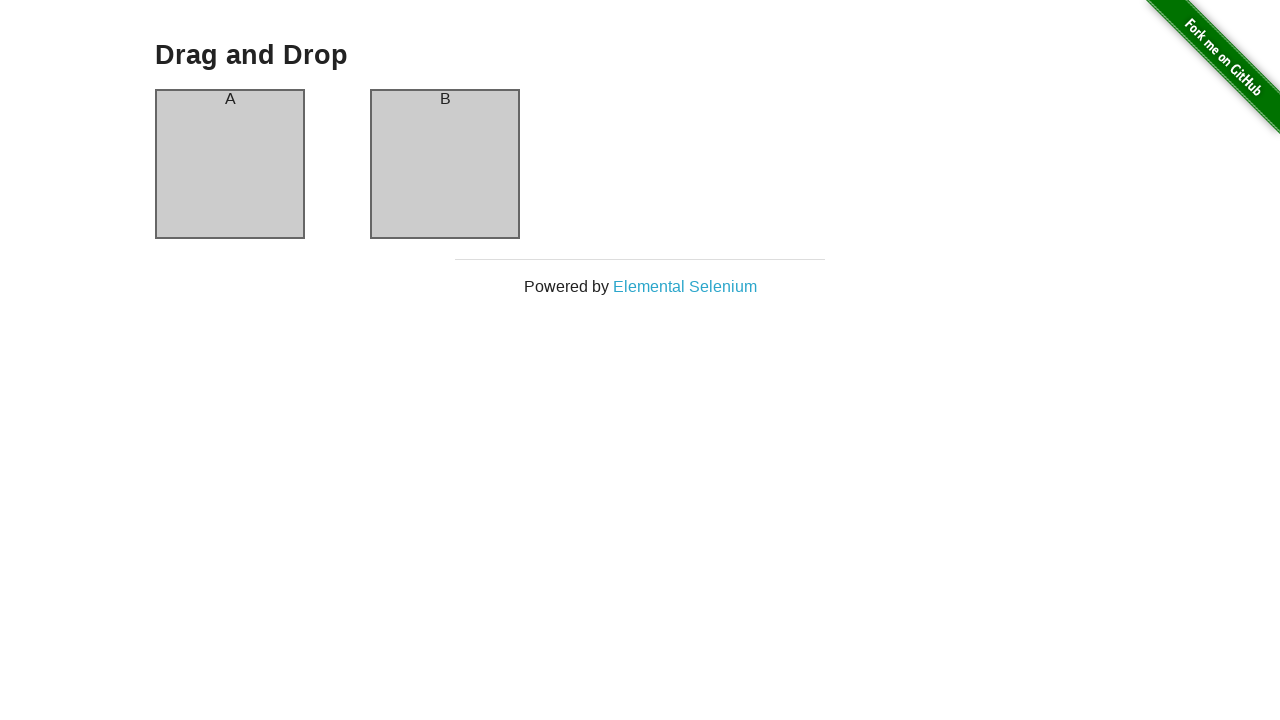

Column A element loaded
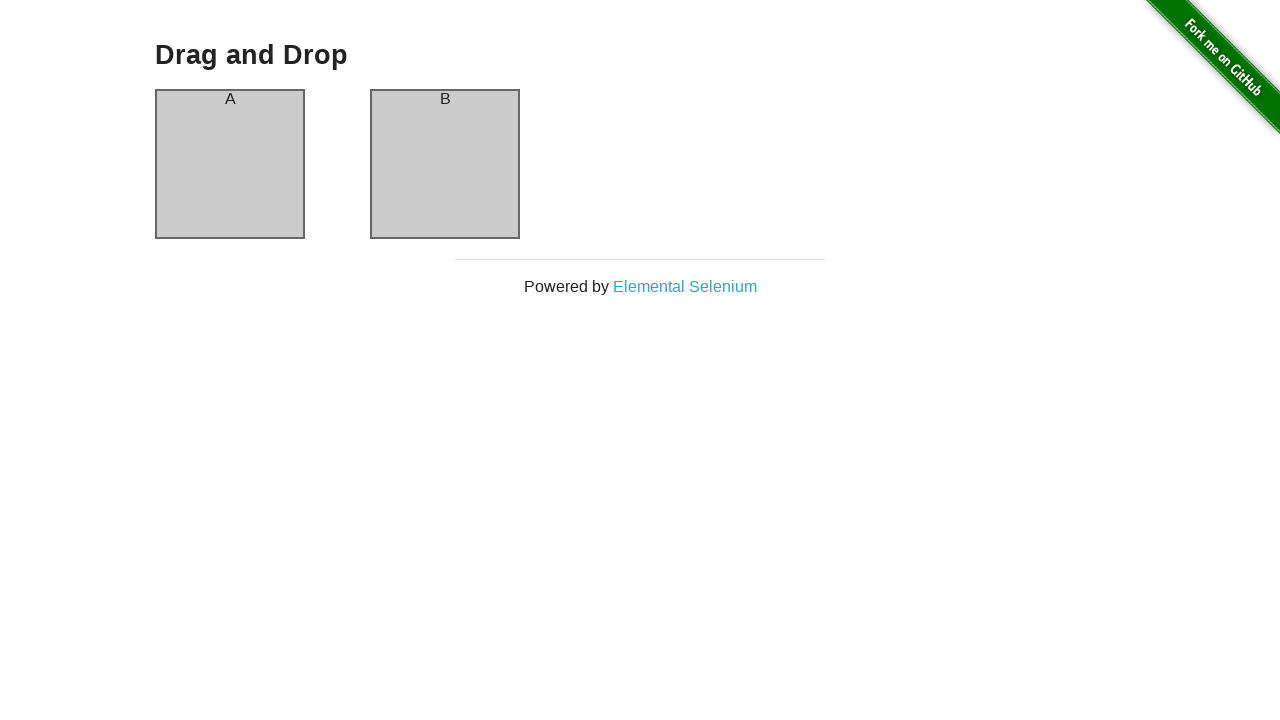

Column B element loaded
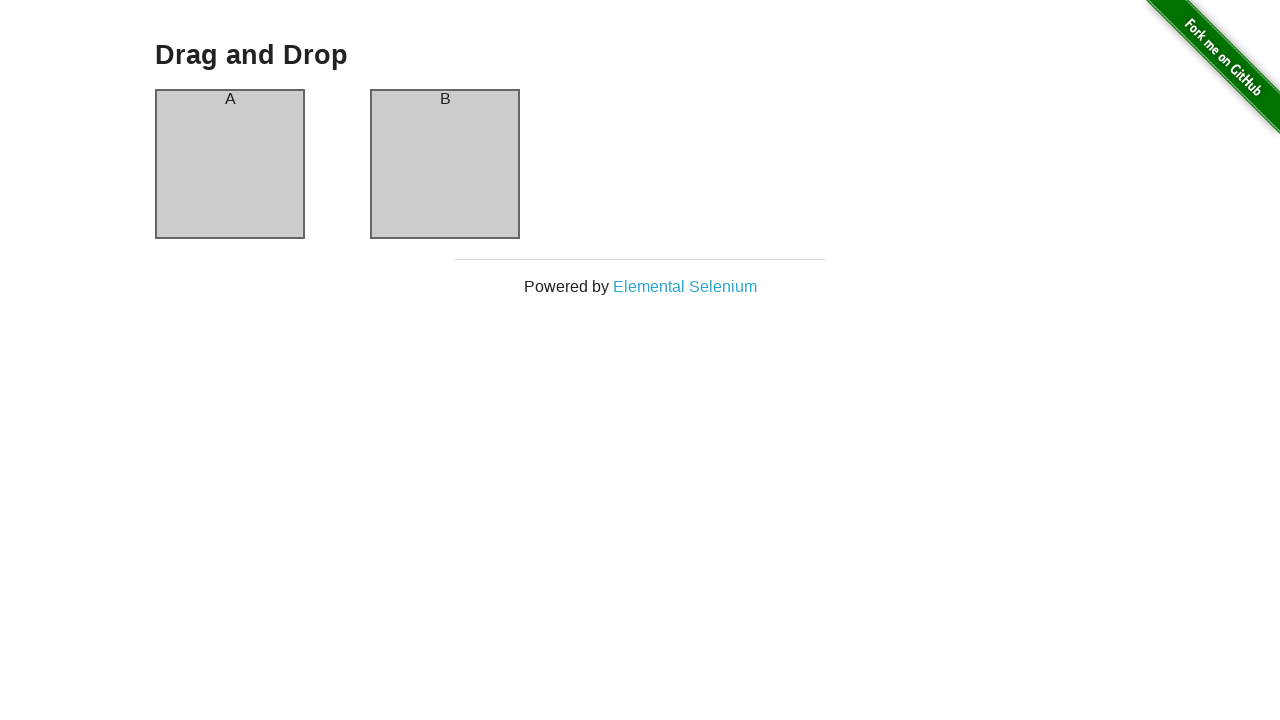

Dragged Column B element and dropped it onto Column A at (230, 164)
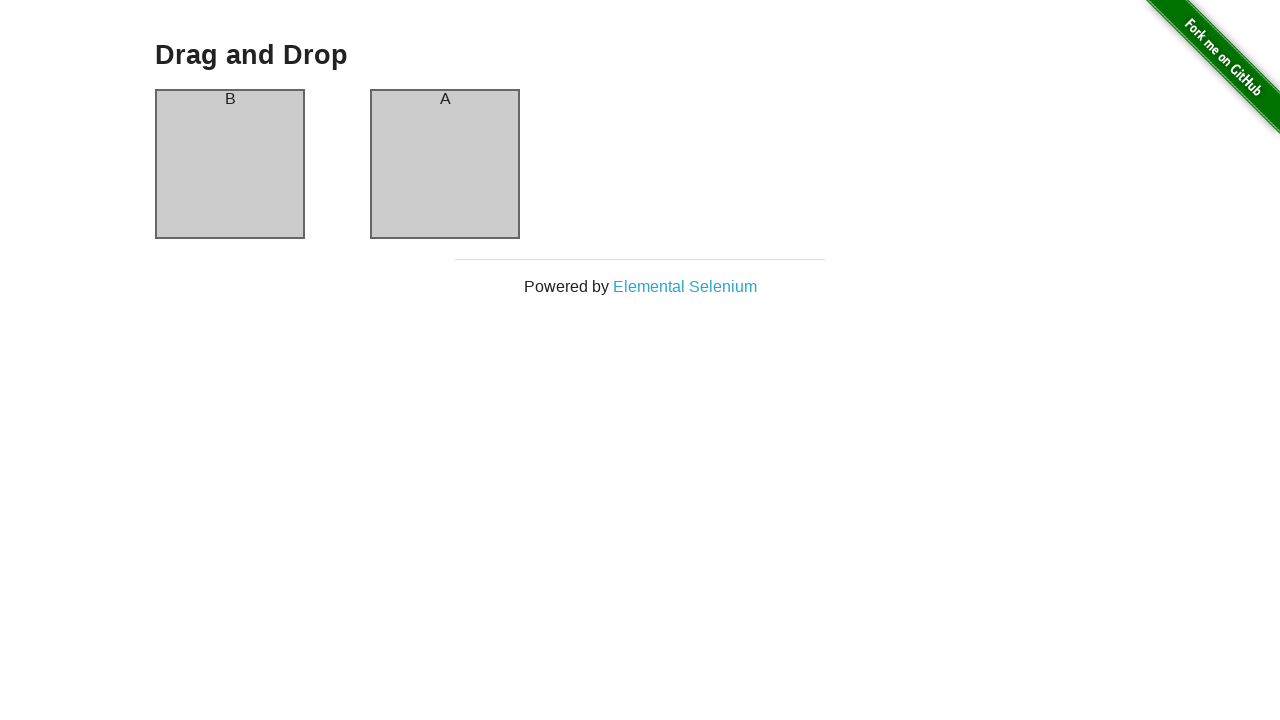

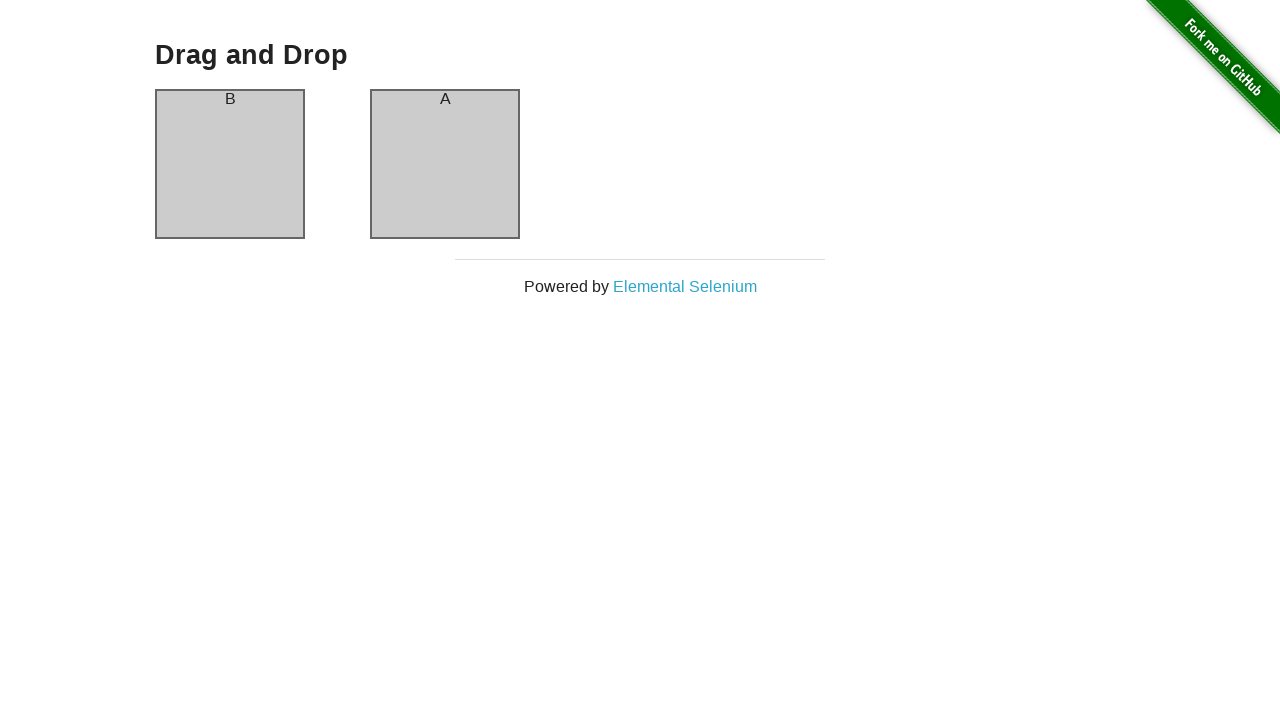